Tests basic browser navigation functionality by visiting two websites, navigating back, forward, and refreshing the page

Starting URL: https://www.loopcamp.io/

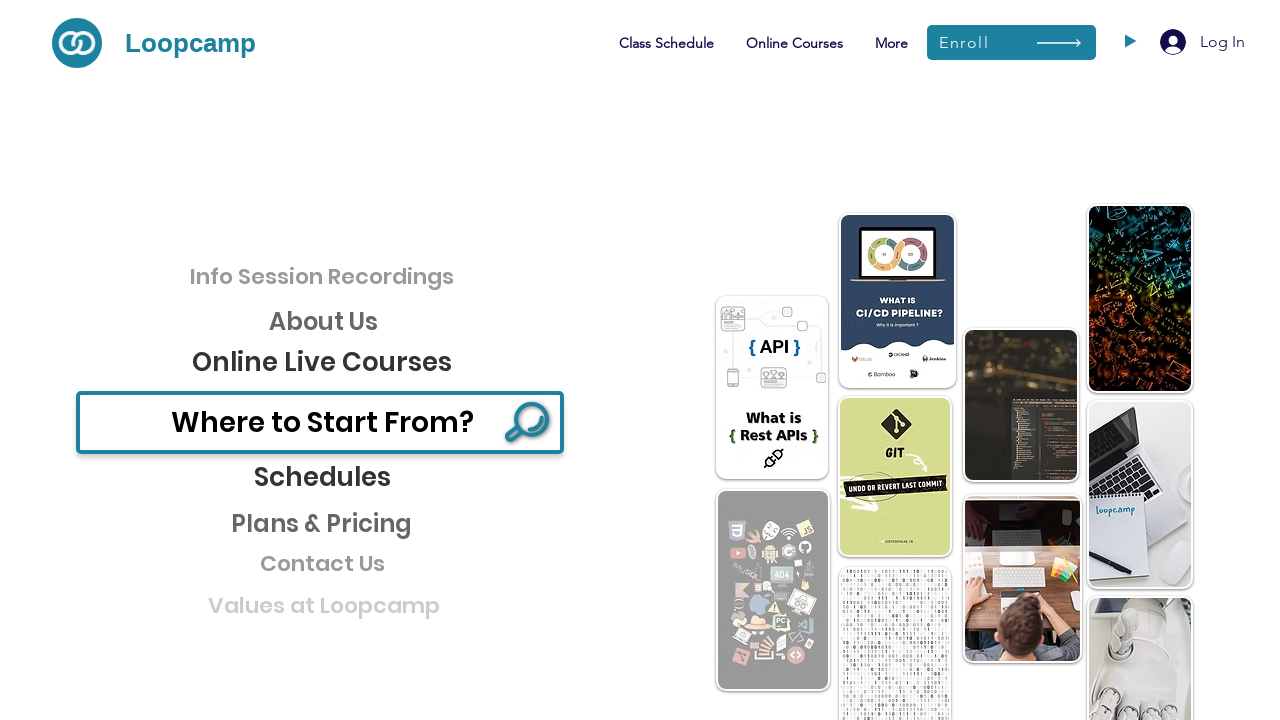

Navigated to https://www.etsy.com
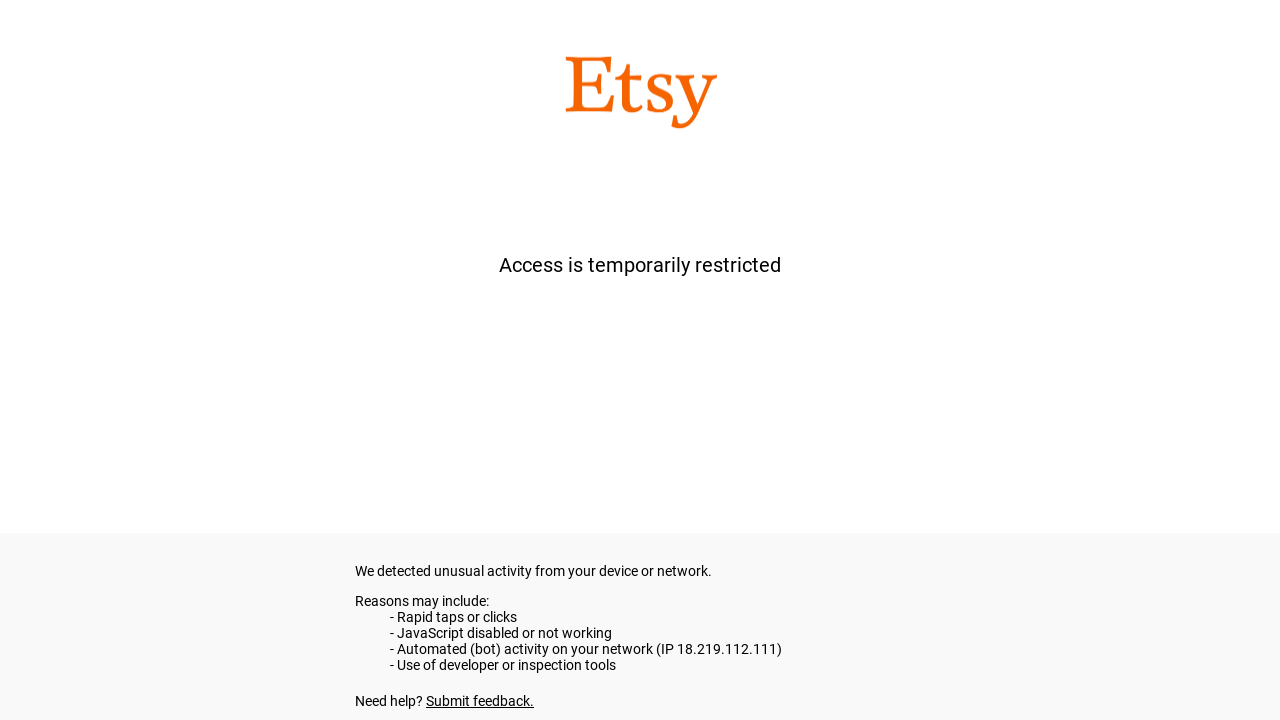

Navigated back to loopcamp.io
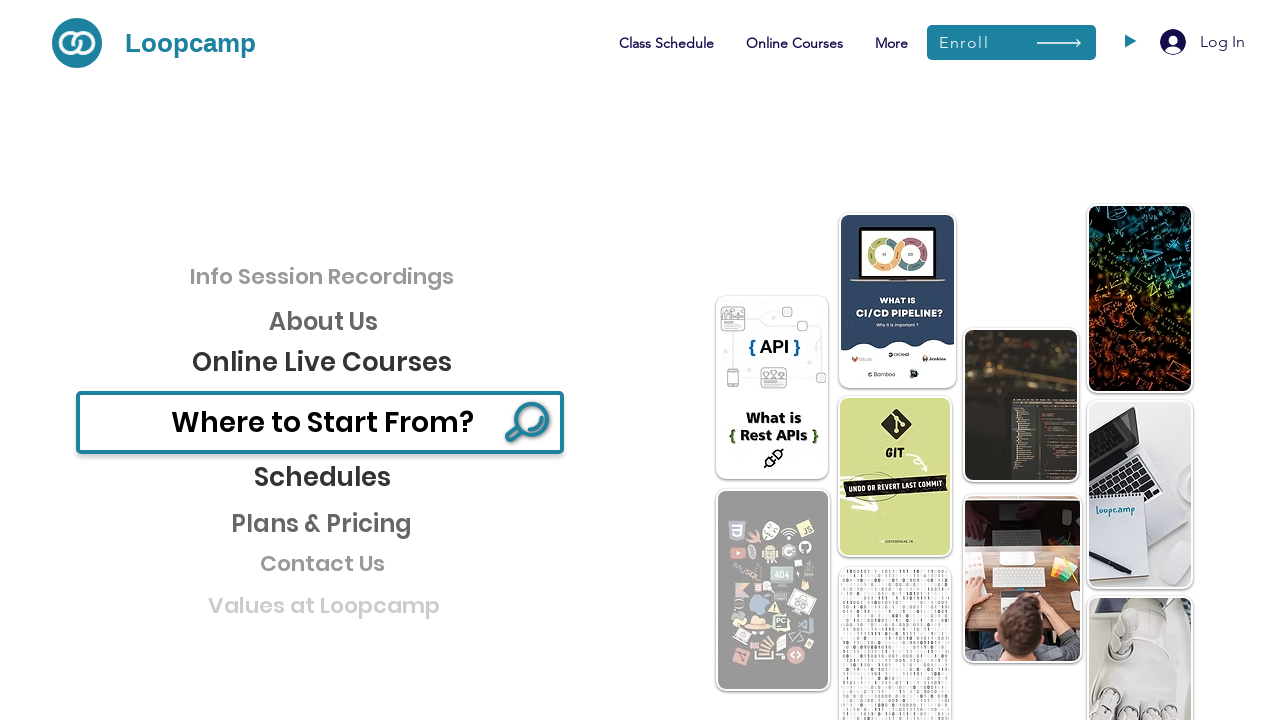

Navigated forward to Etsy
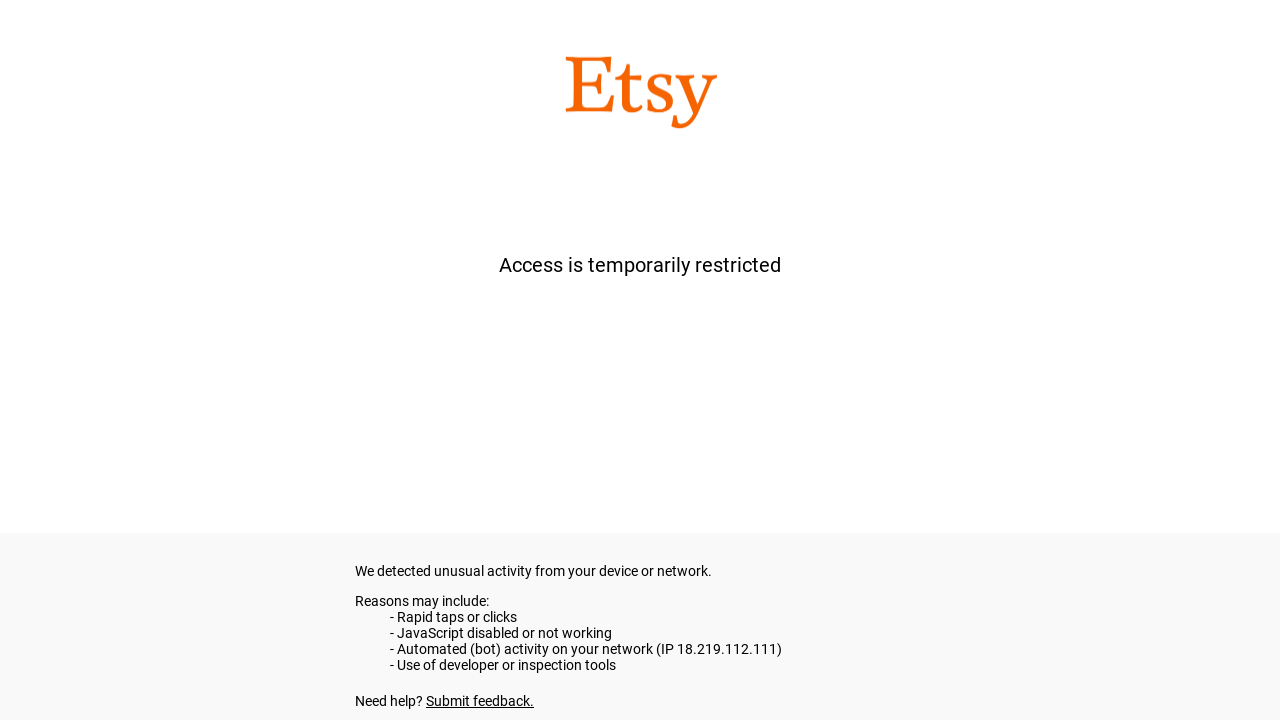

Refreshed the current page
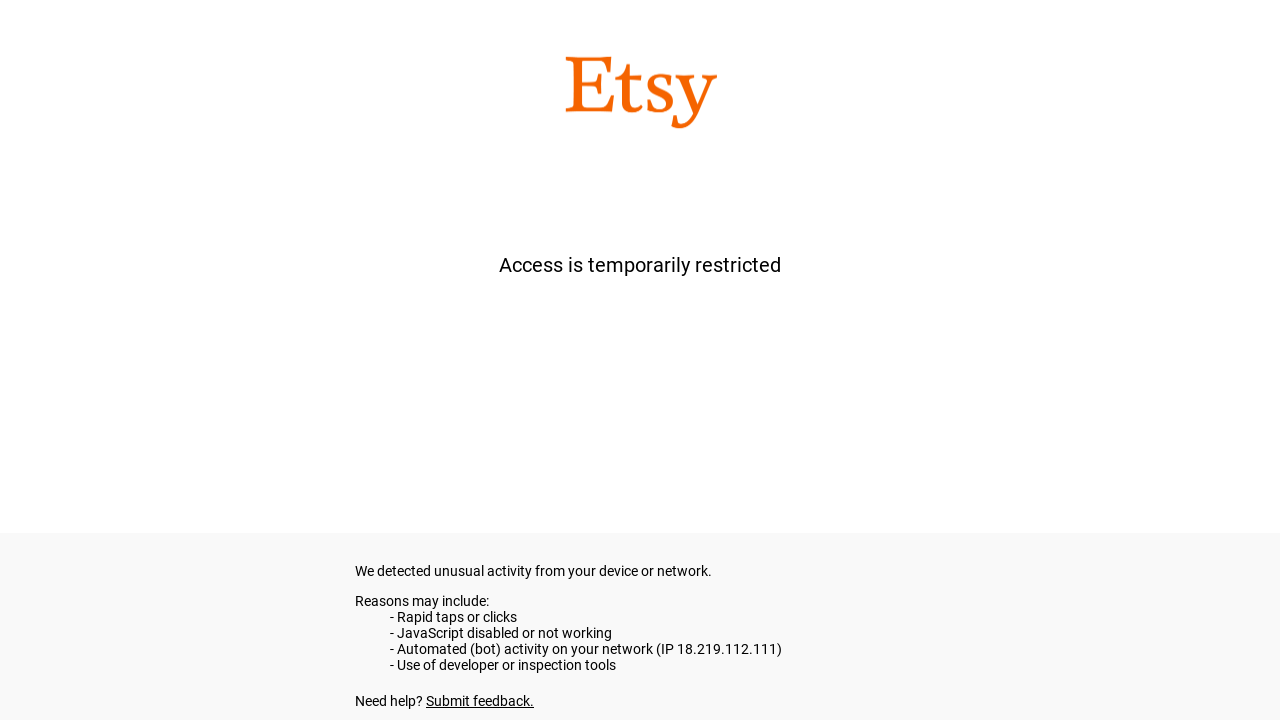

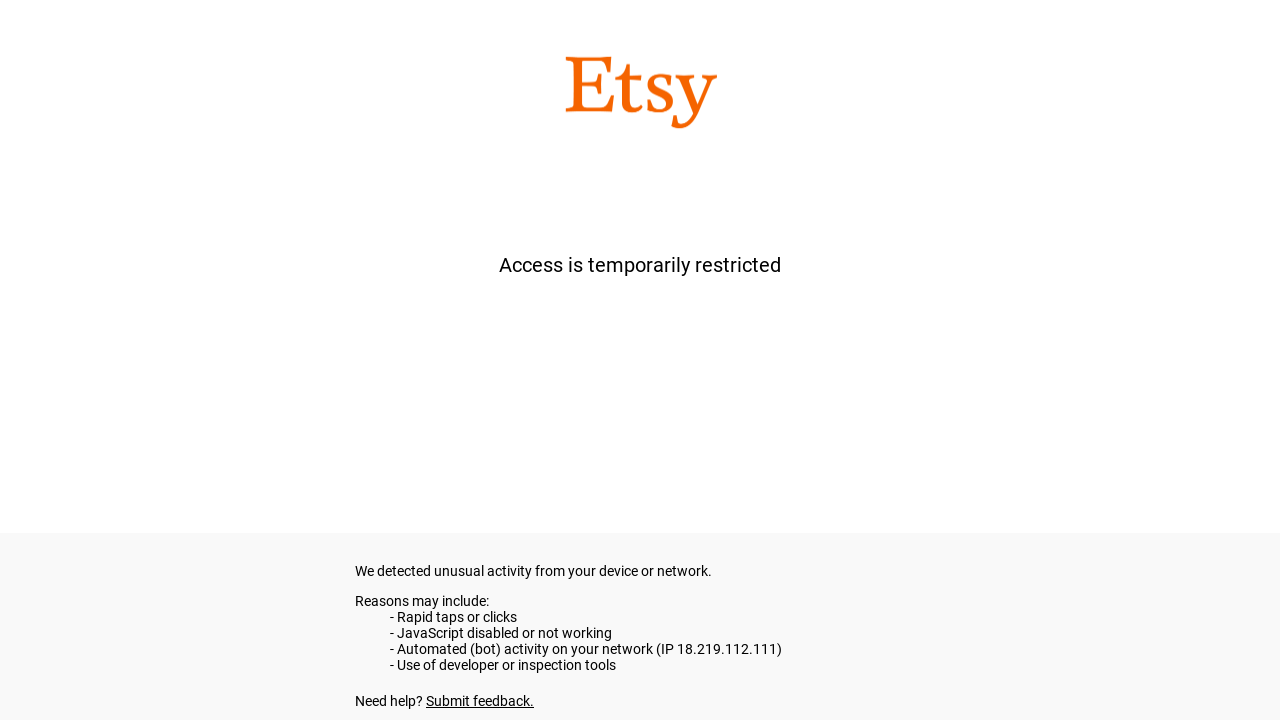